Tests the progress bar download dialog by navigating to the example and clicking the download button

Starting URL: https://jqueryui.com/

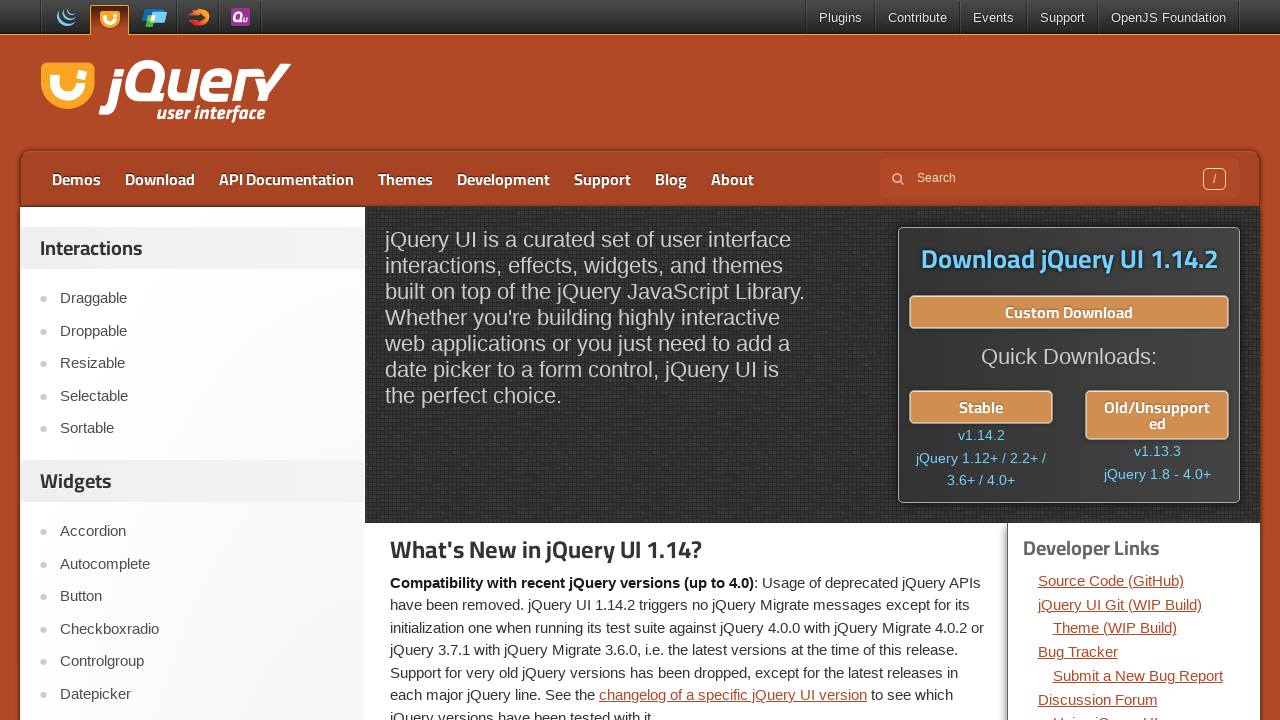

Clicked on Progressbar link at (202, 361) on text=Progressbar
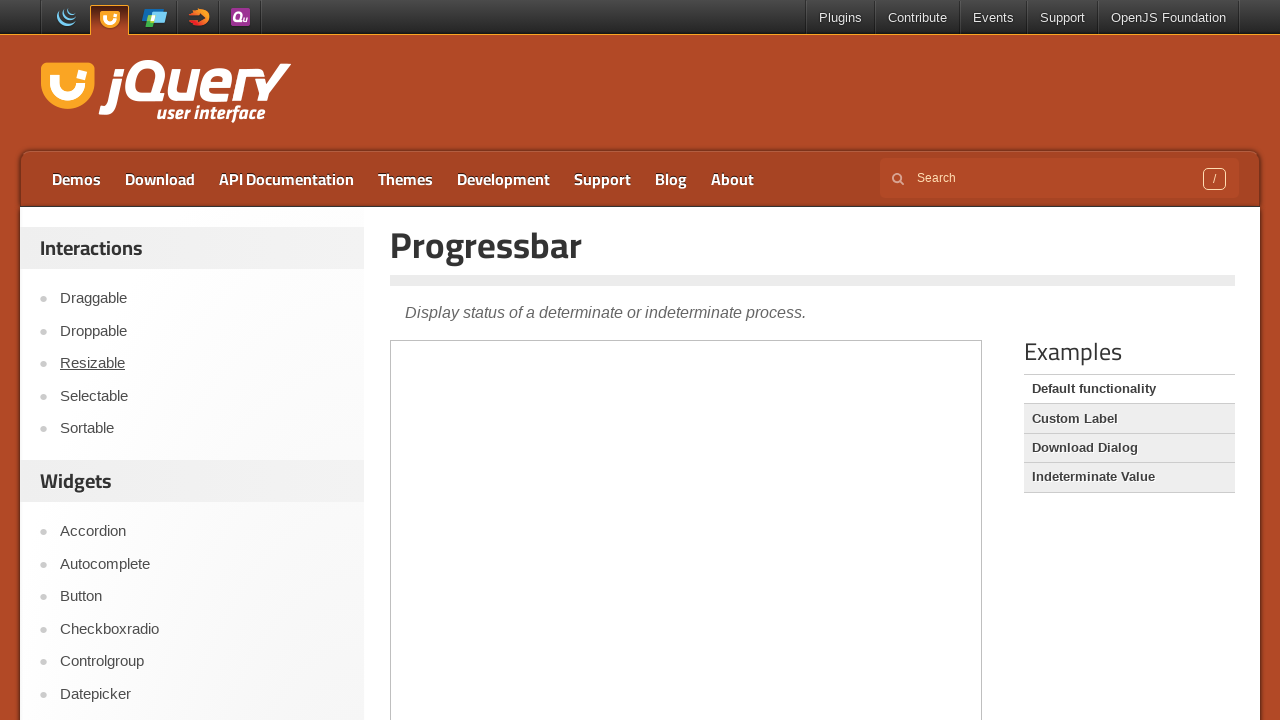

Clicked on Download Dialog example at (1129, 448) on text=Download Dialog
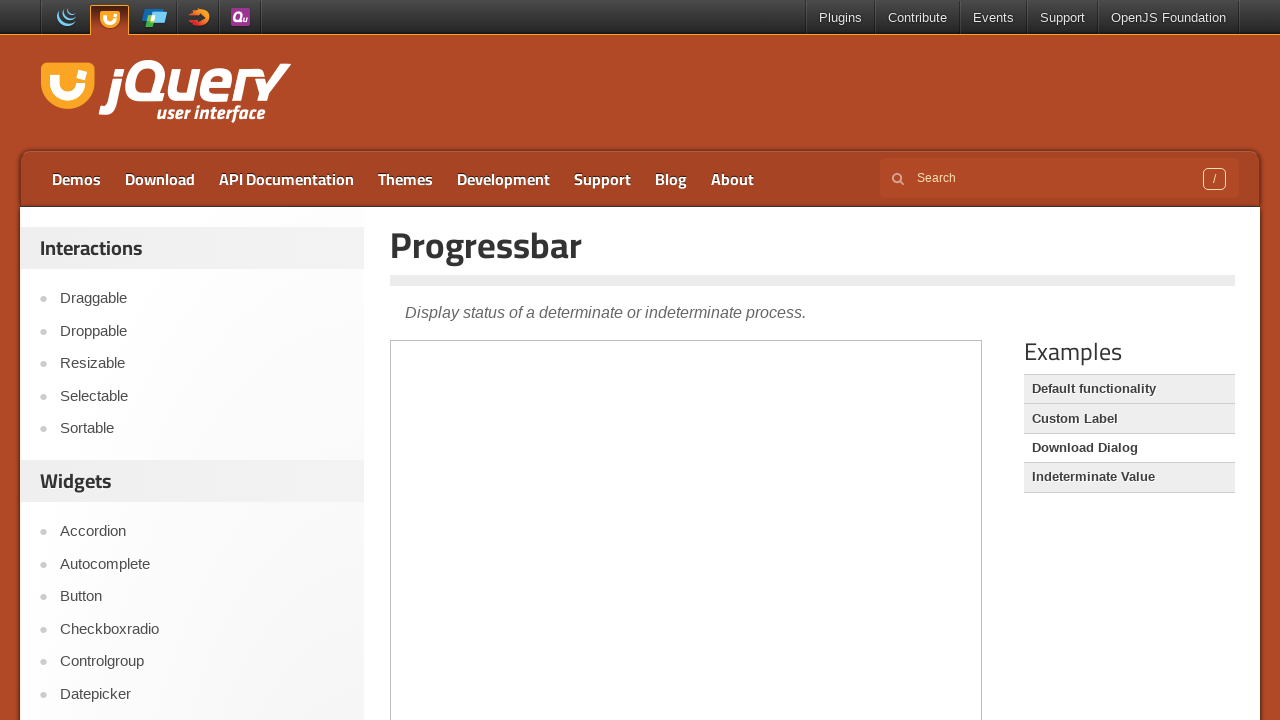

Located demo iframe
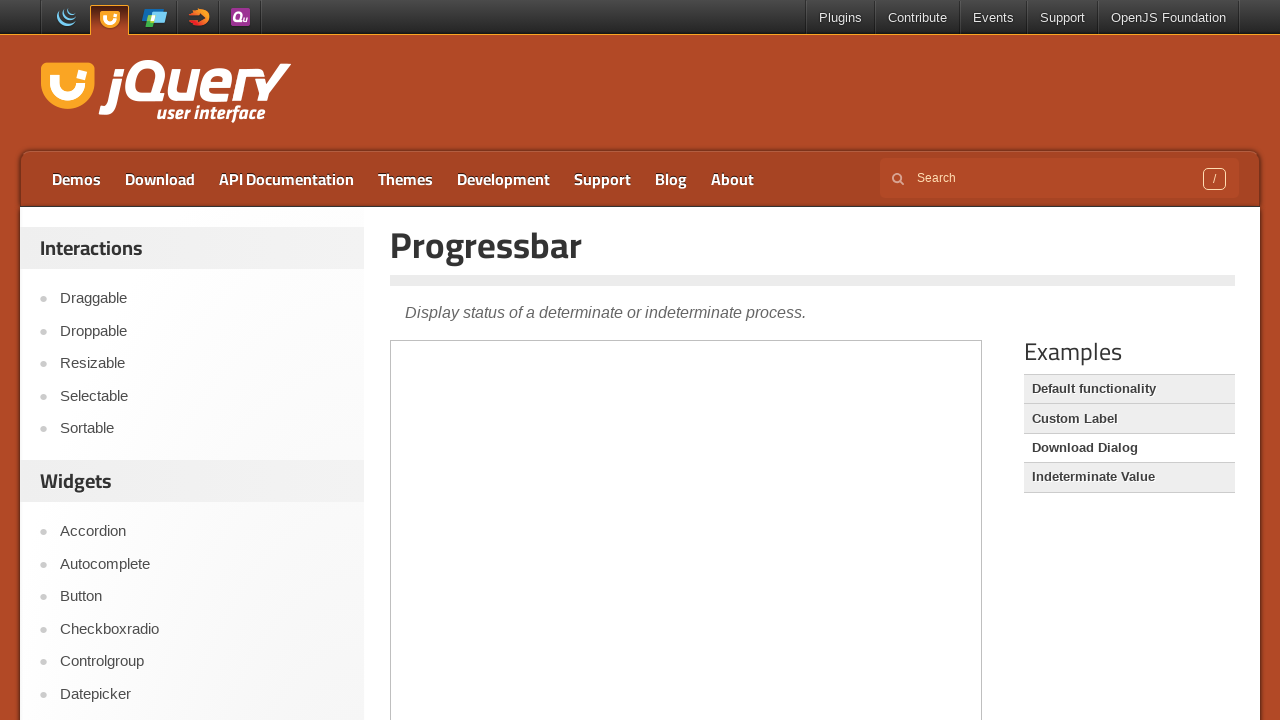

Clicked download button in progress bar demo at (472, 366) on .demo-frame >> internal:control=enter-frame >> #downloadButton
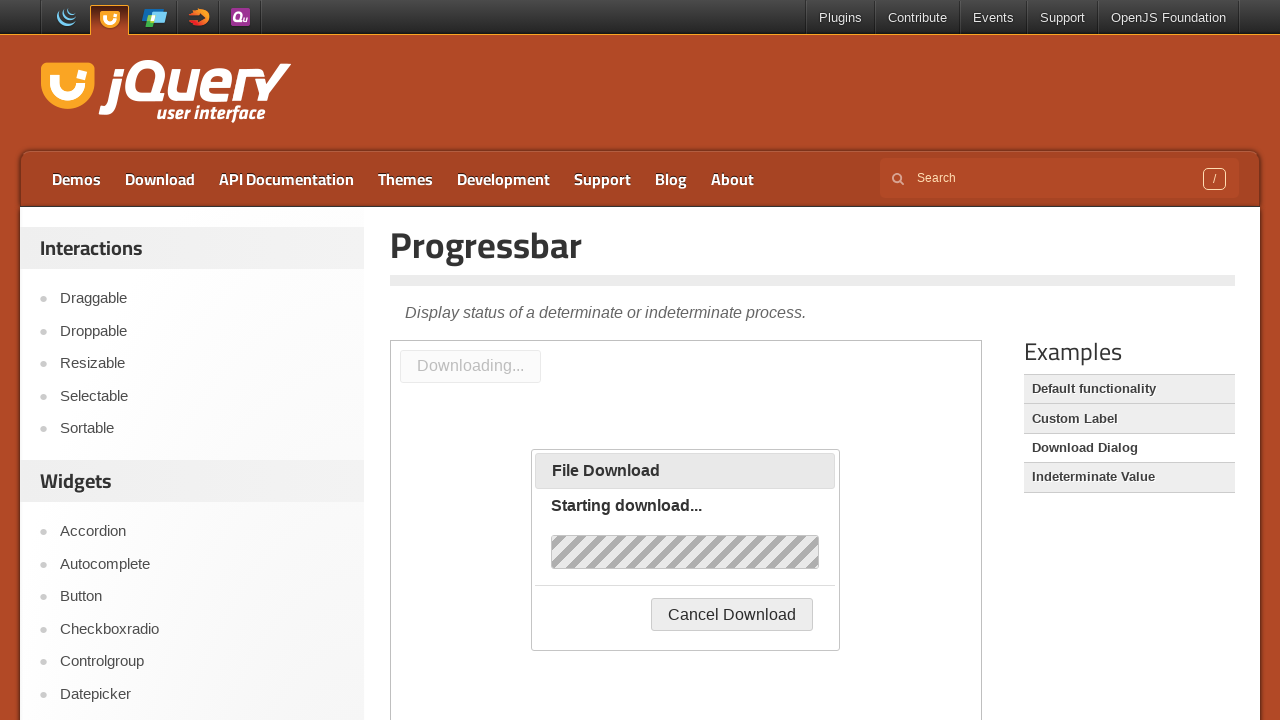

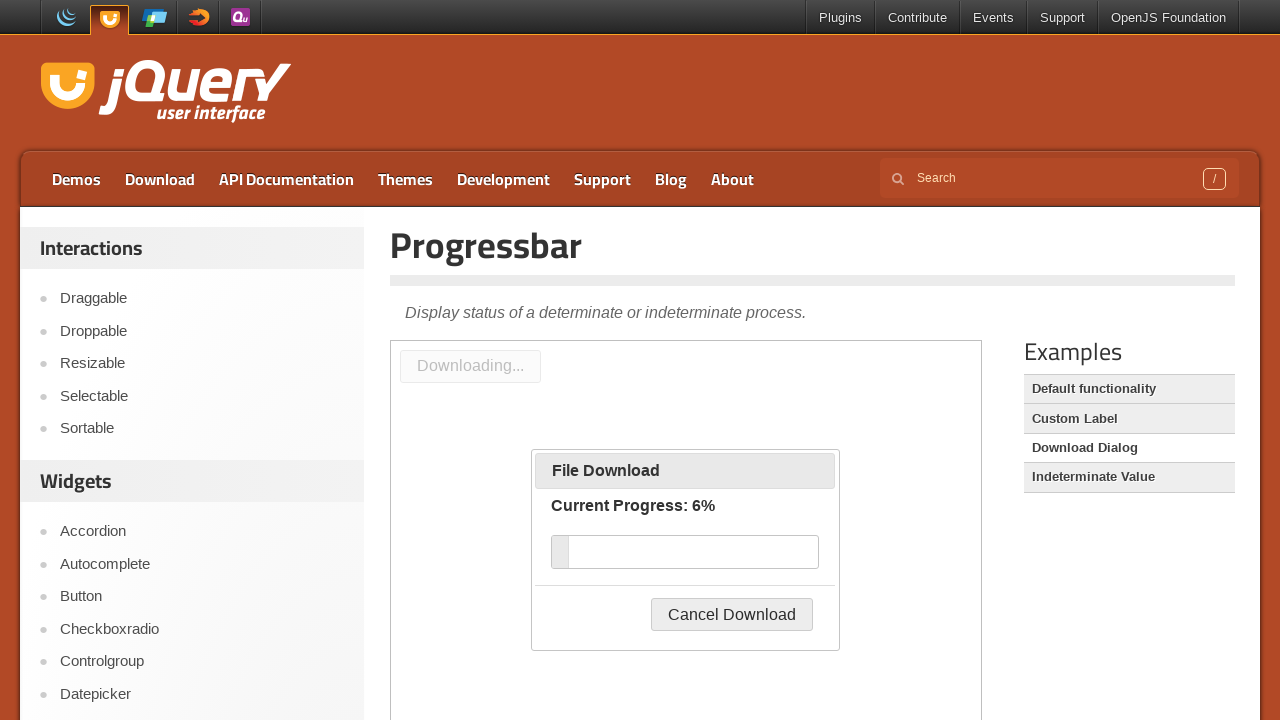